Navigates to web.dev, waits for the logo to be visible, then performs a search for "CLS" using the search input field.

Starting URL: https://web.dev/

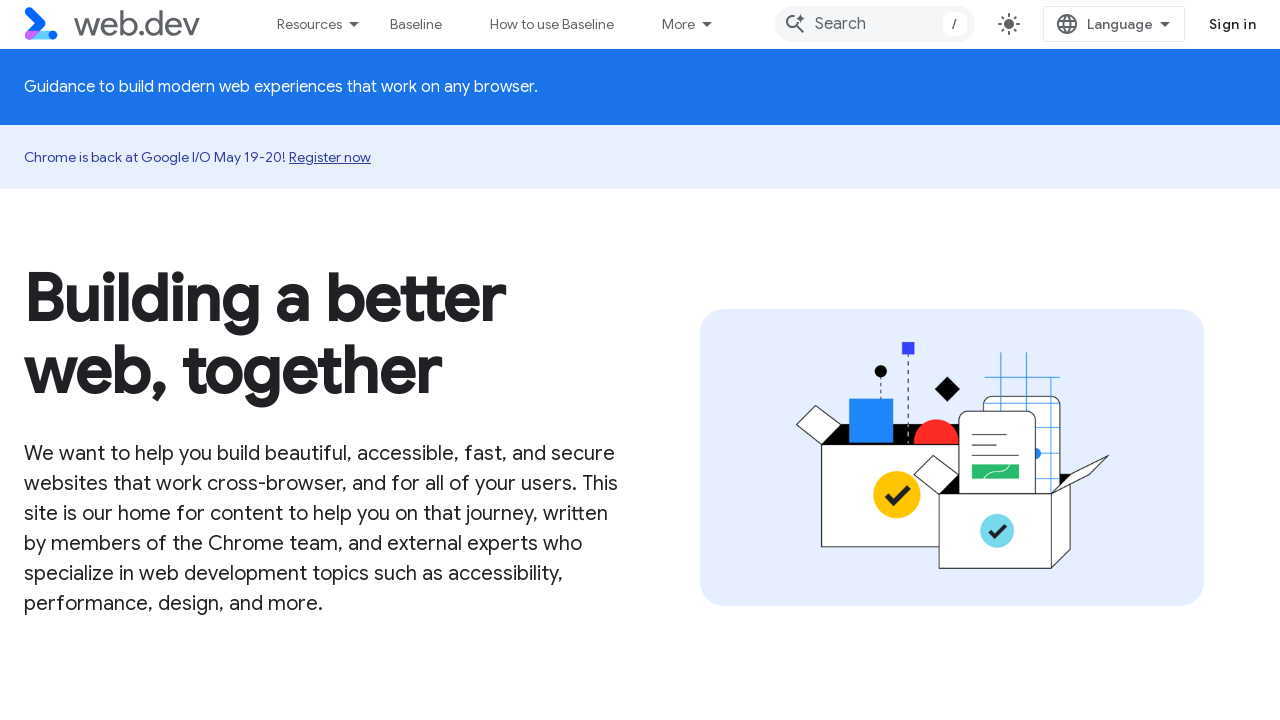

Navigated to https://web.dev/
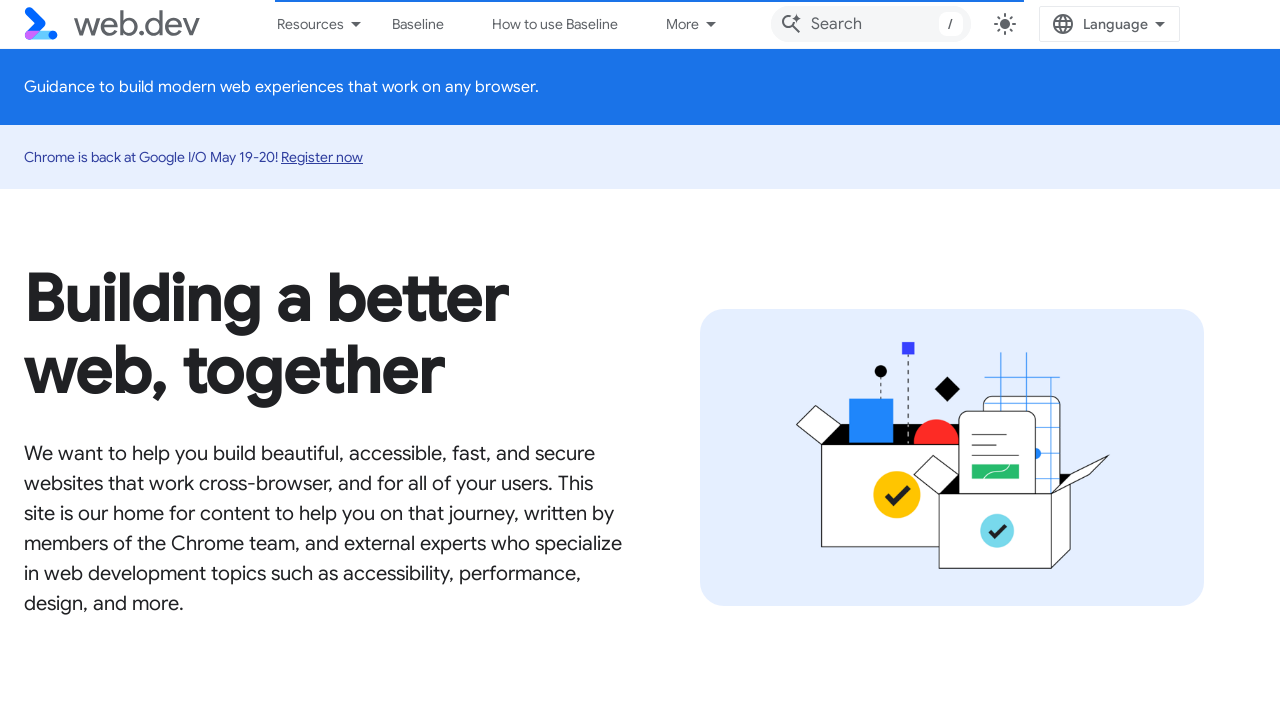

web.dev logo became visible
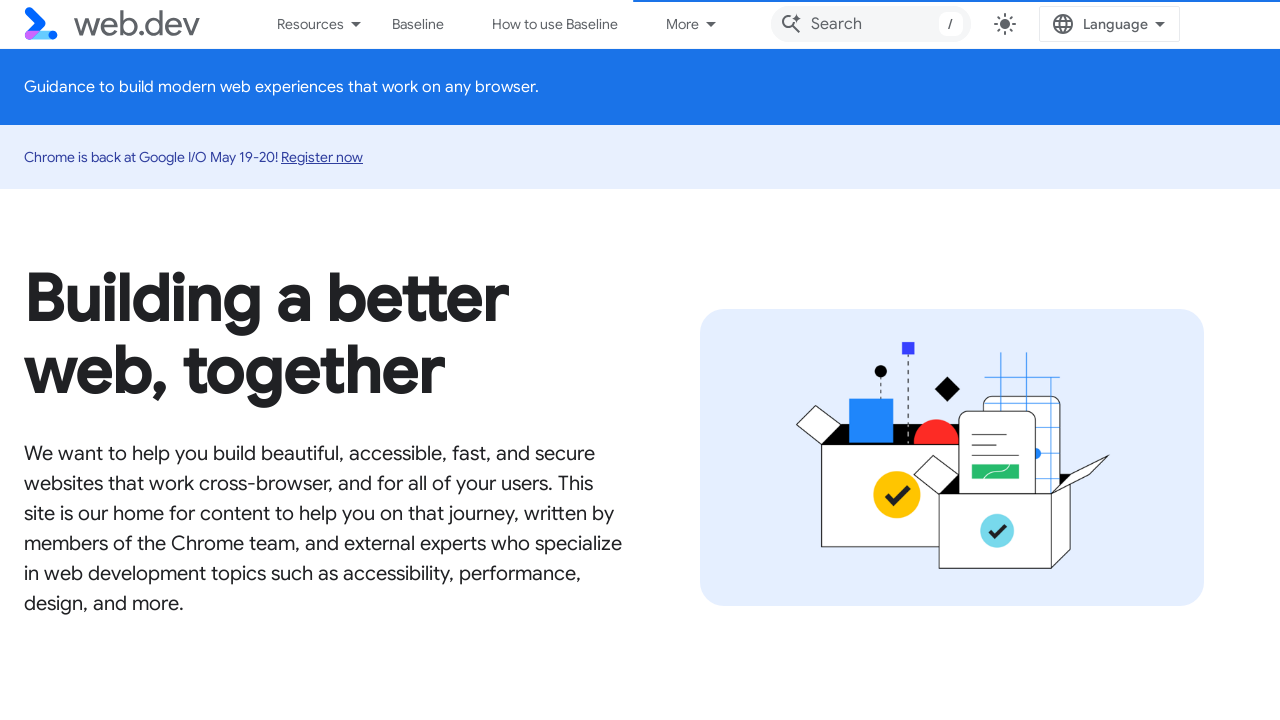

Clicked on search input field at (870, 24) on input[aria-label='Search']
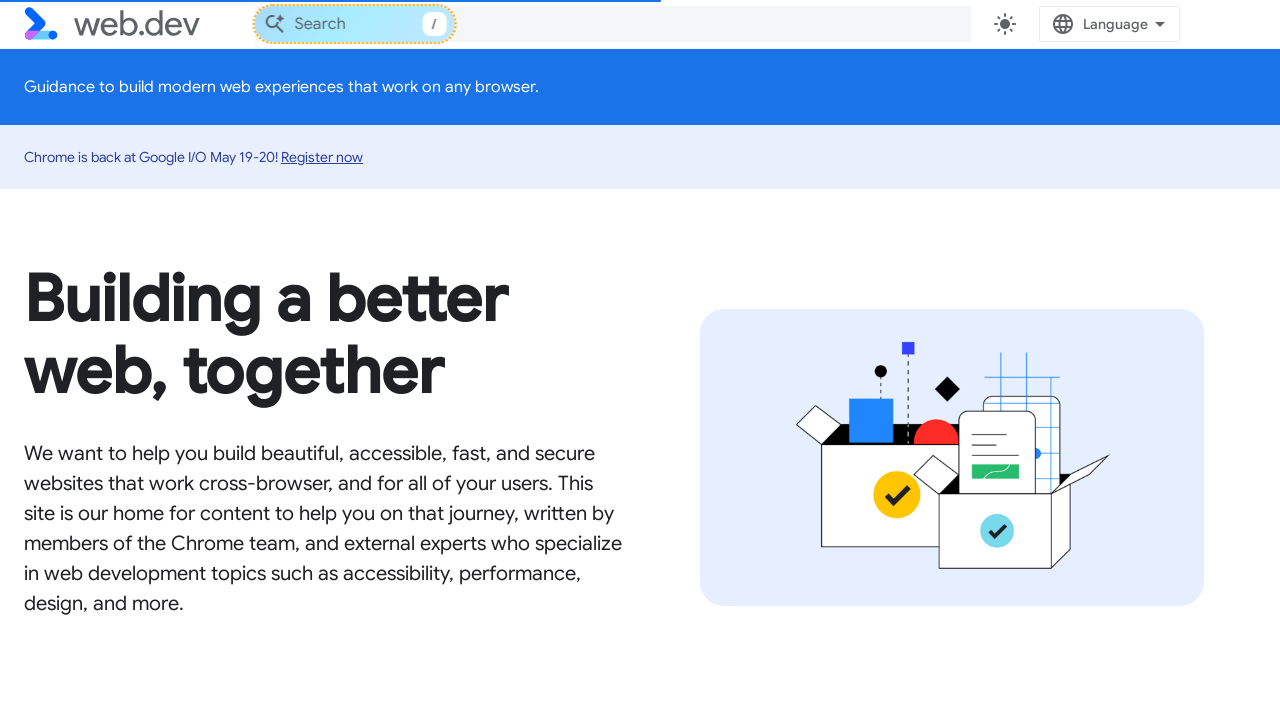

Filled search field with 'CLS' on input[aria-label='Search']
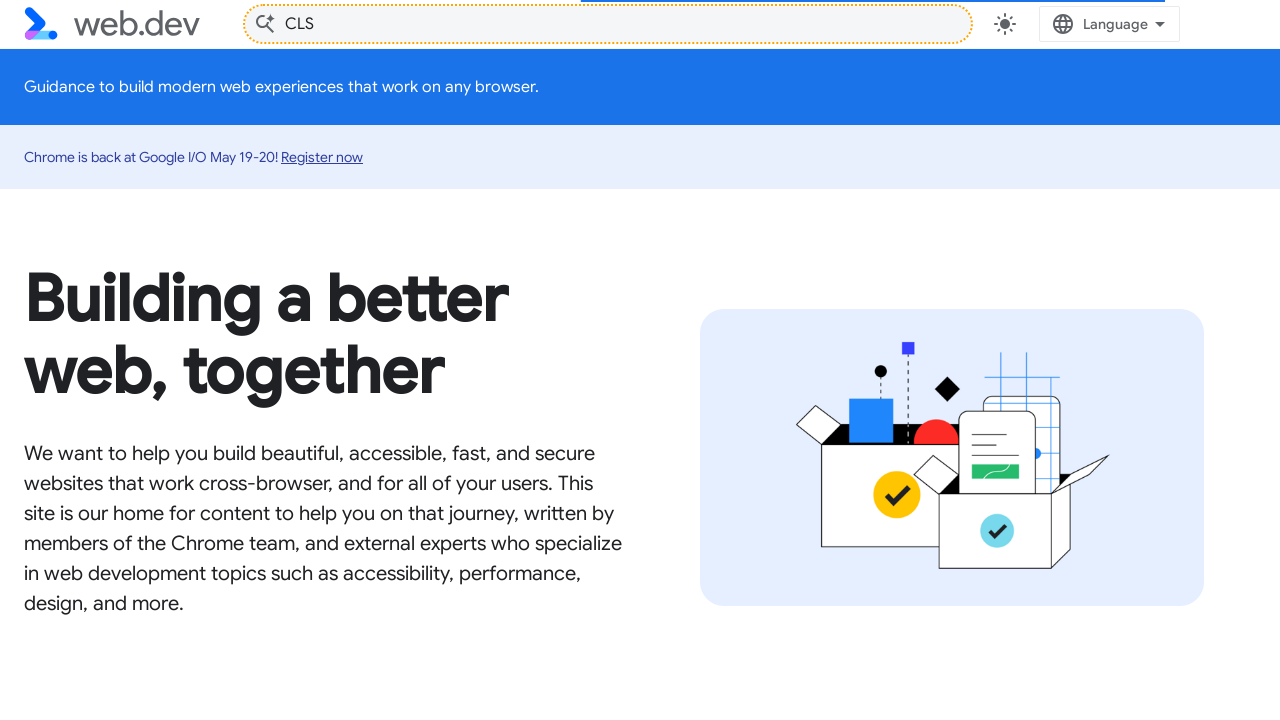

Pressed Enter to search for 'CLS'
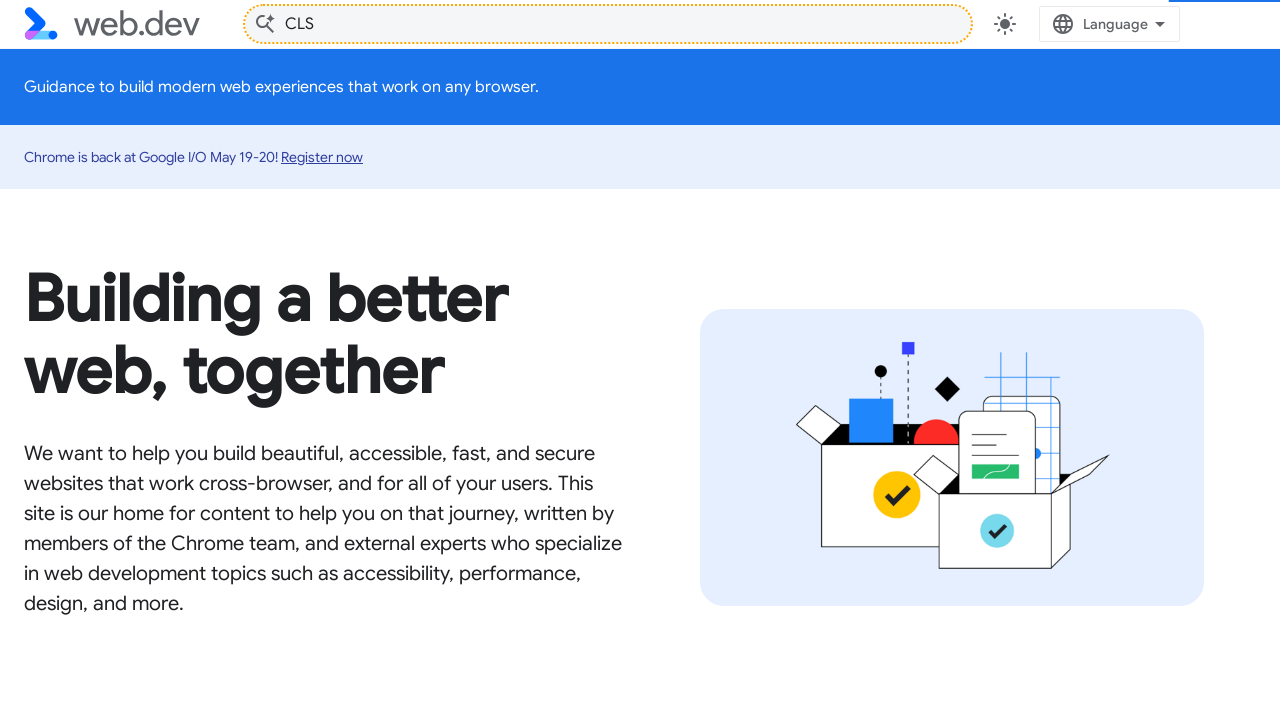

Search results page fully loaded
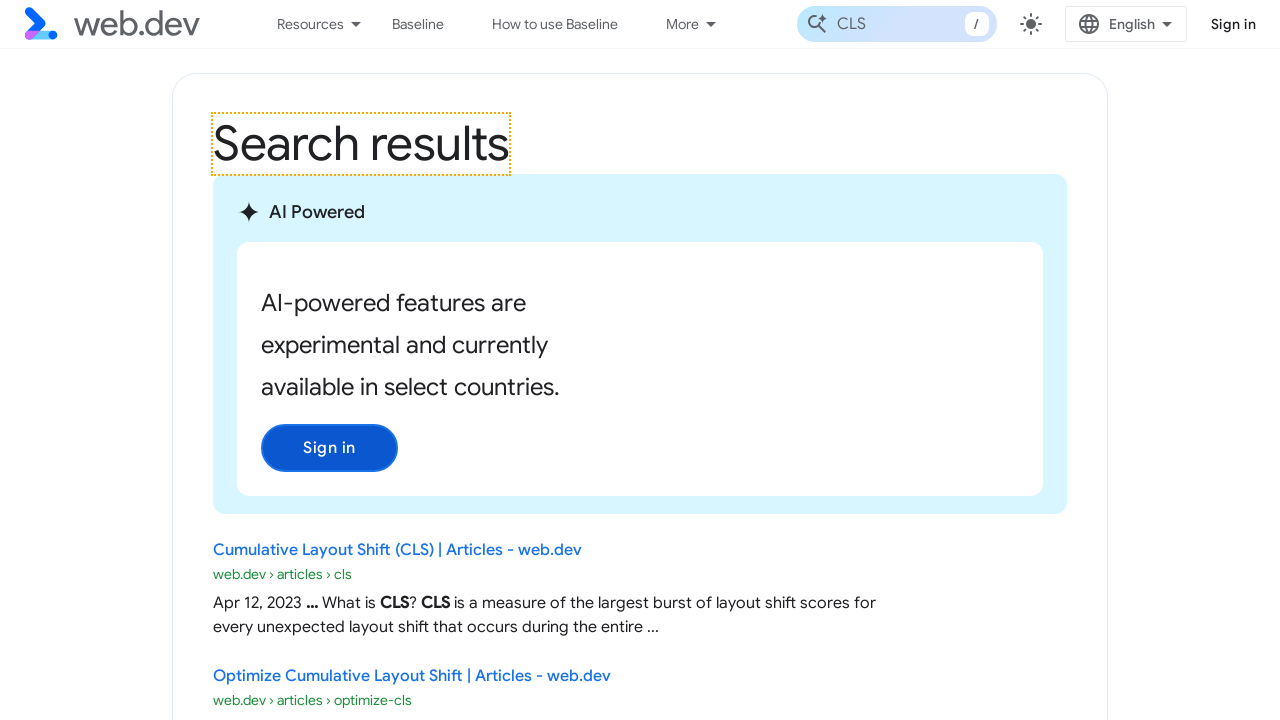

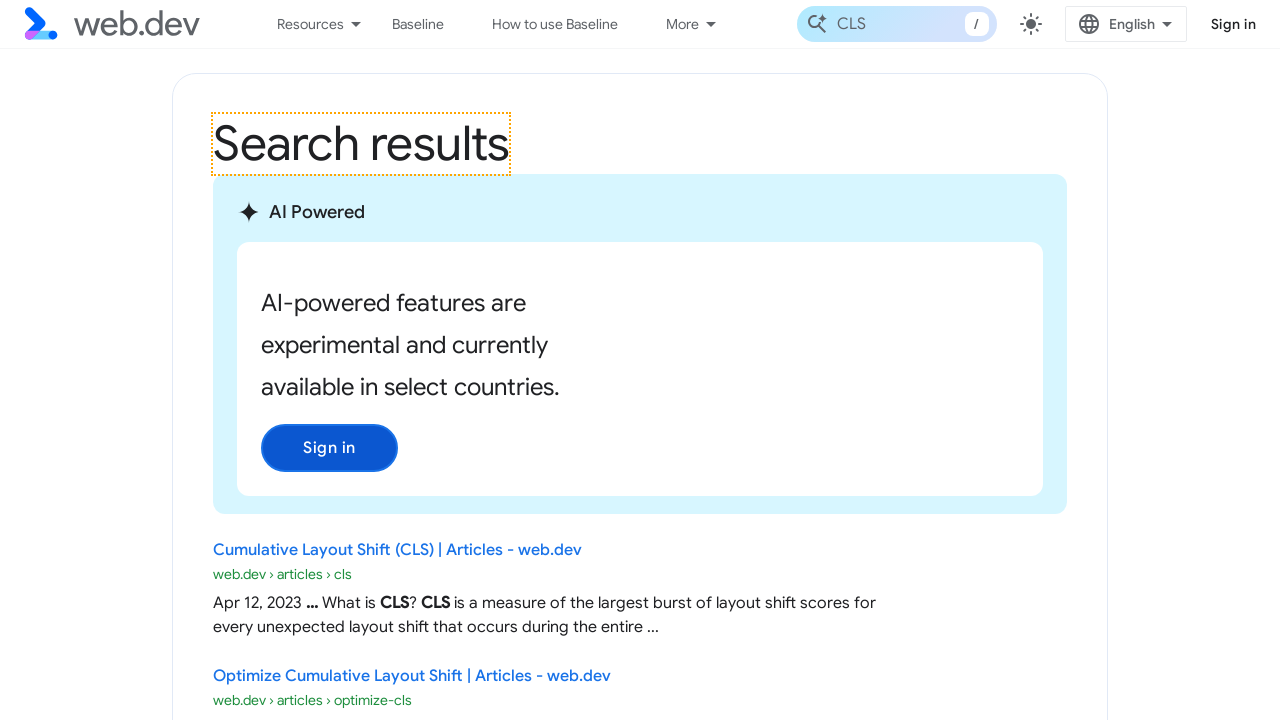